Tests various alert handling scenarios including simple alerts, confirmation dialogs, and prompt alerts on a demo page

Starting URL: https://demoqa.com/alerts

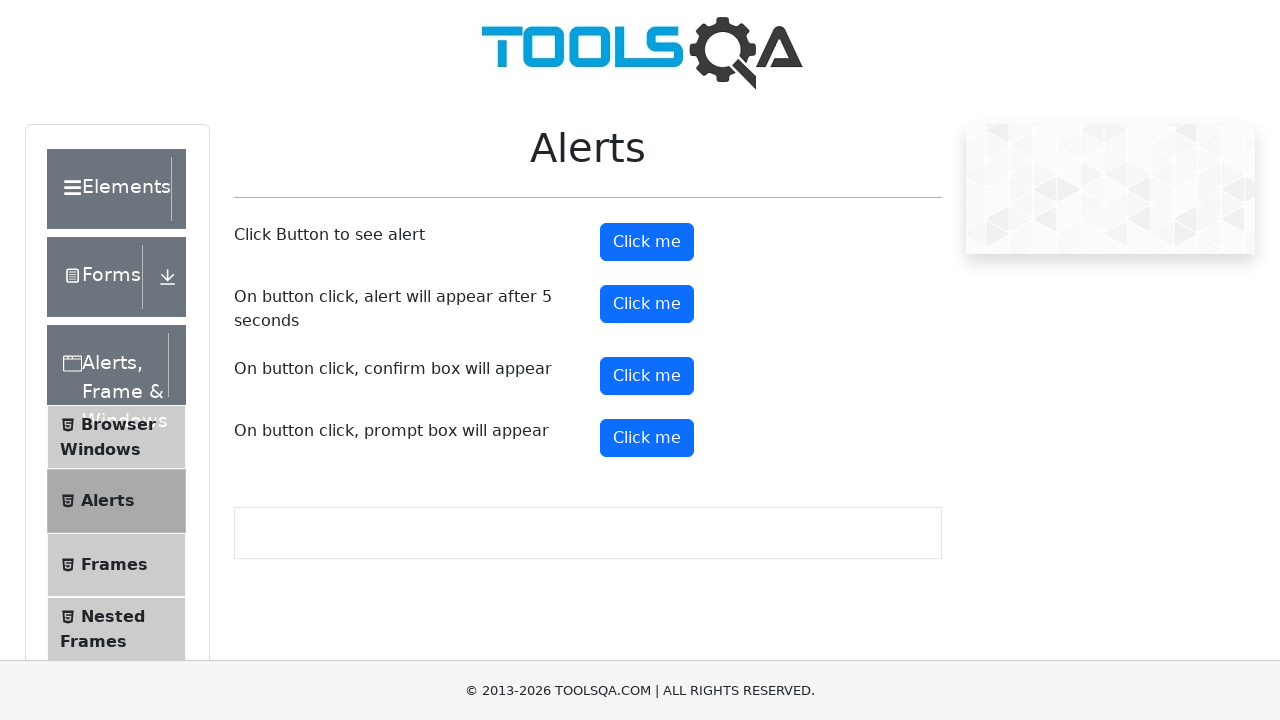

Clicked alert button to trigger simple alert at (647, 242) on #alertButton
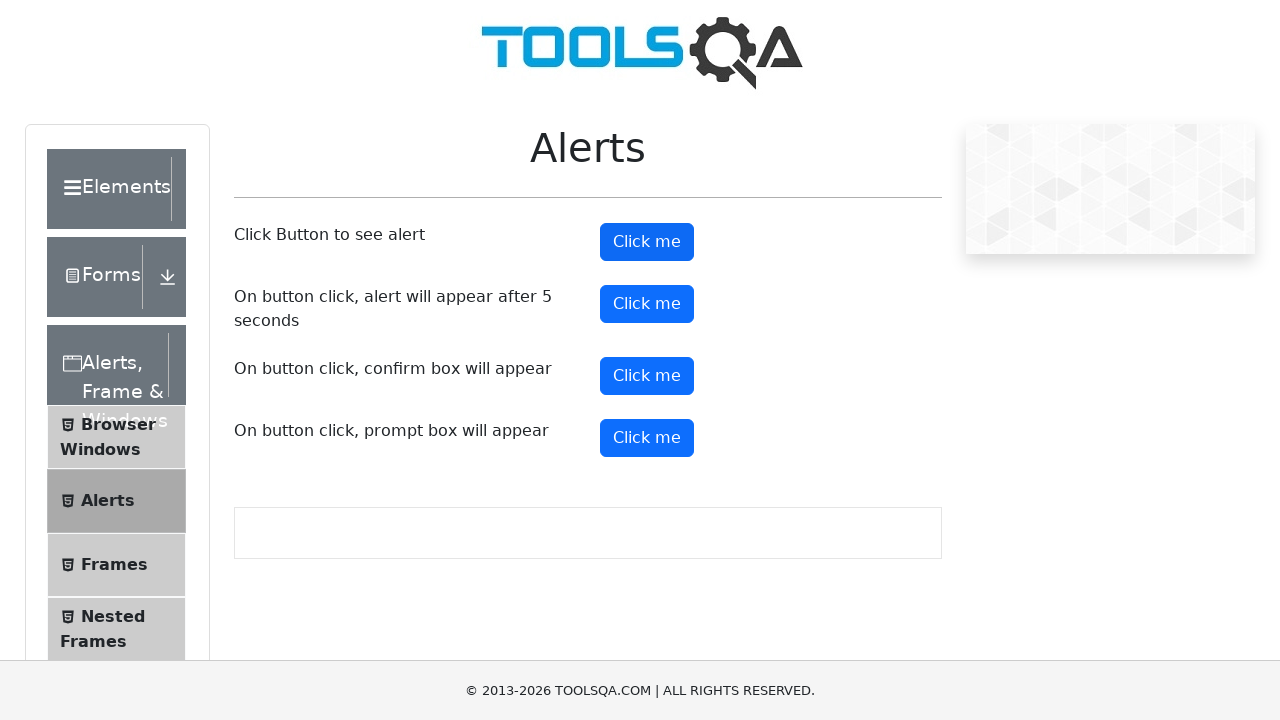

Set up dialog handler to accept simple alert
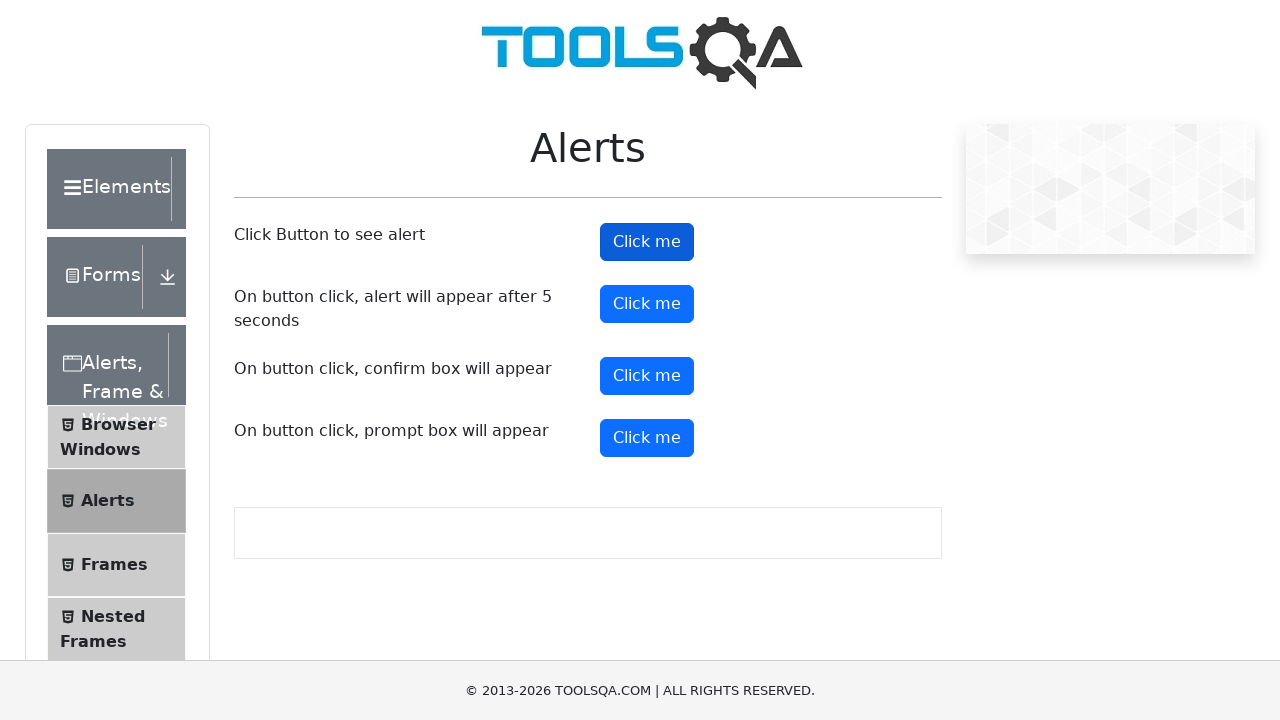

Clicked confirmation button to trigger confirmation dialog at (647, 376) on #confirmButton
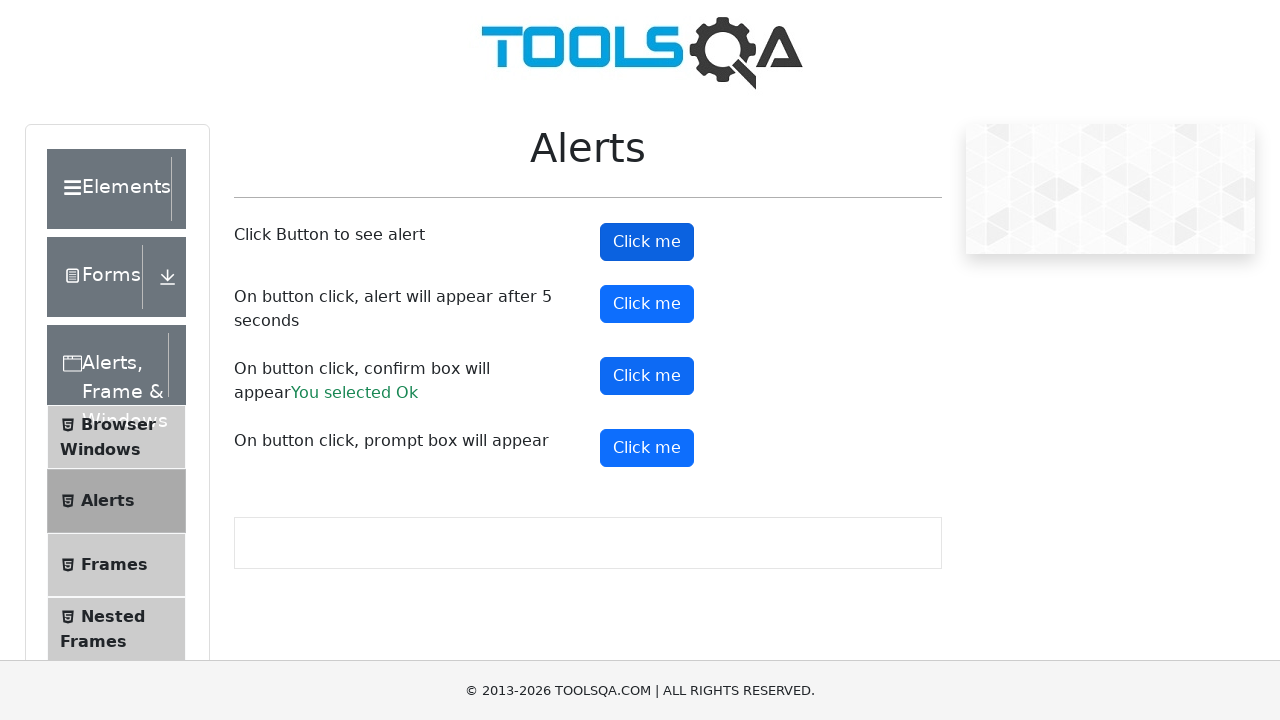

Set up dialog handler to dismiss confirmation dialog
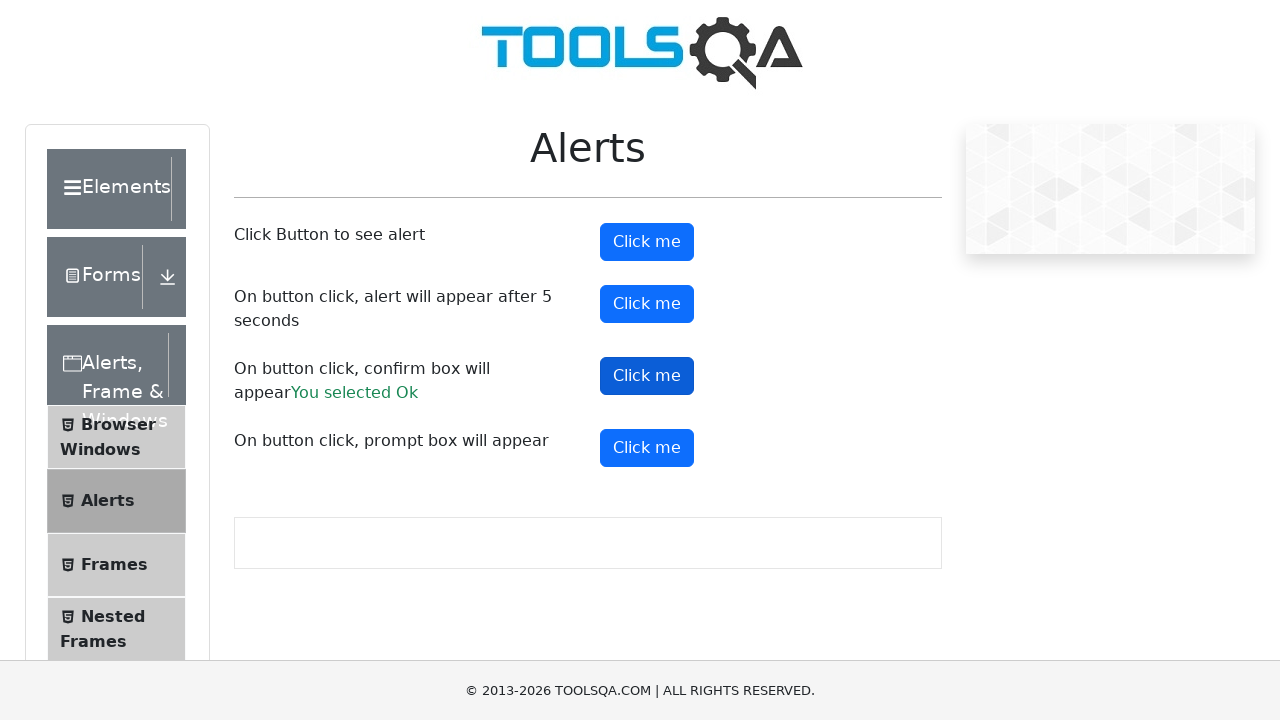

Scrolled to prompt button element
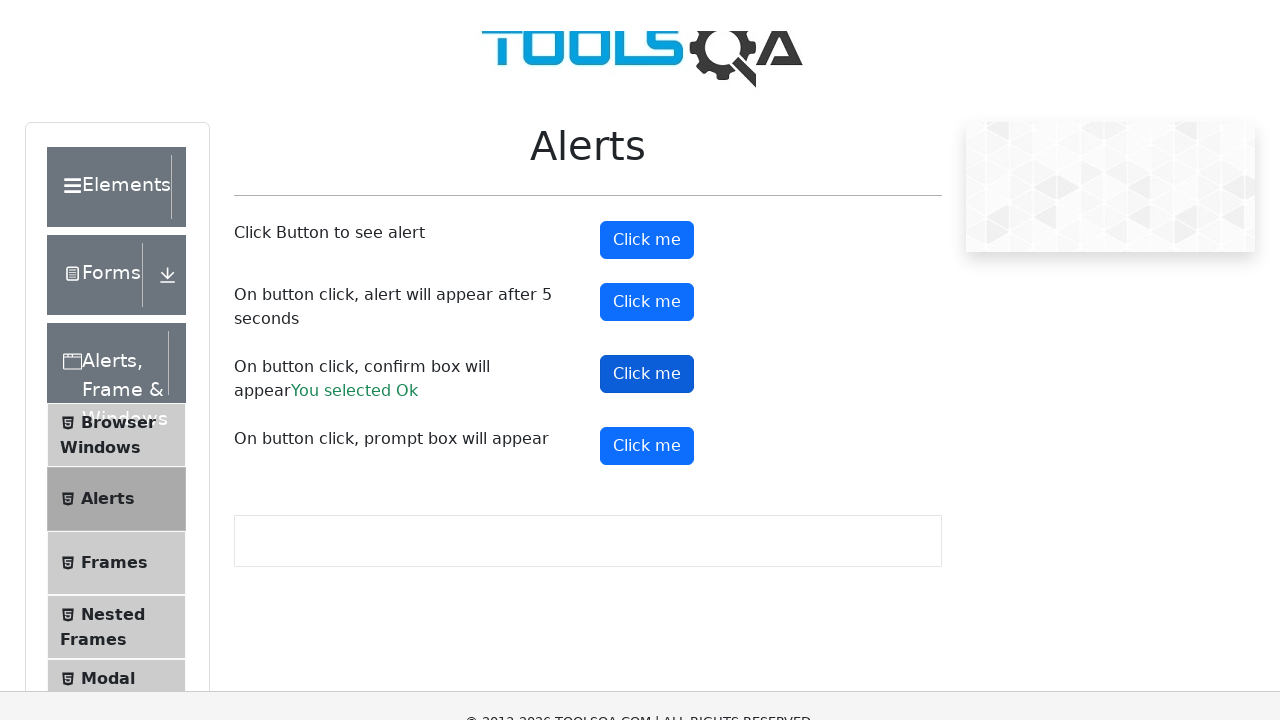

Clicked prompt button to trigger prompt dialog at (647, 54) on #promtButton
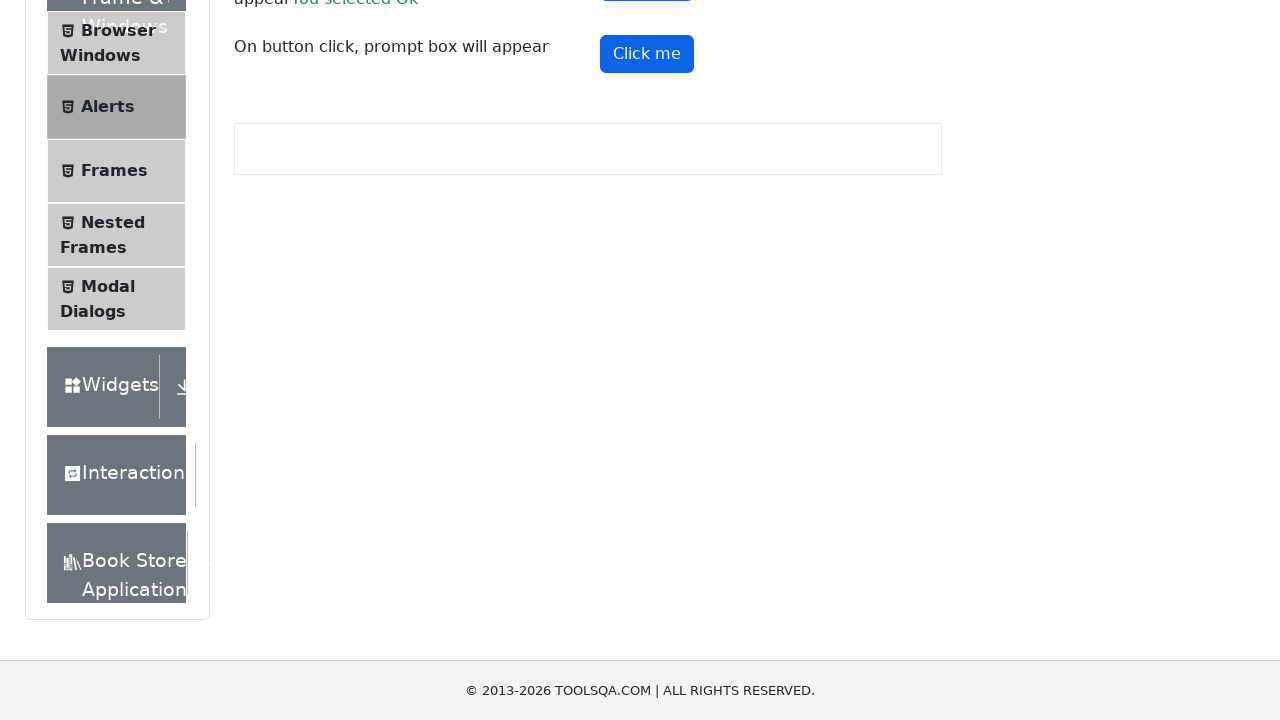

Set up dialog handler to accept prompt with text 'manoj'
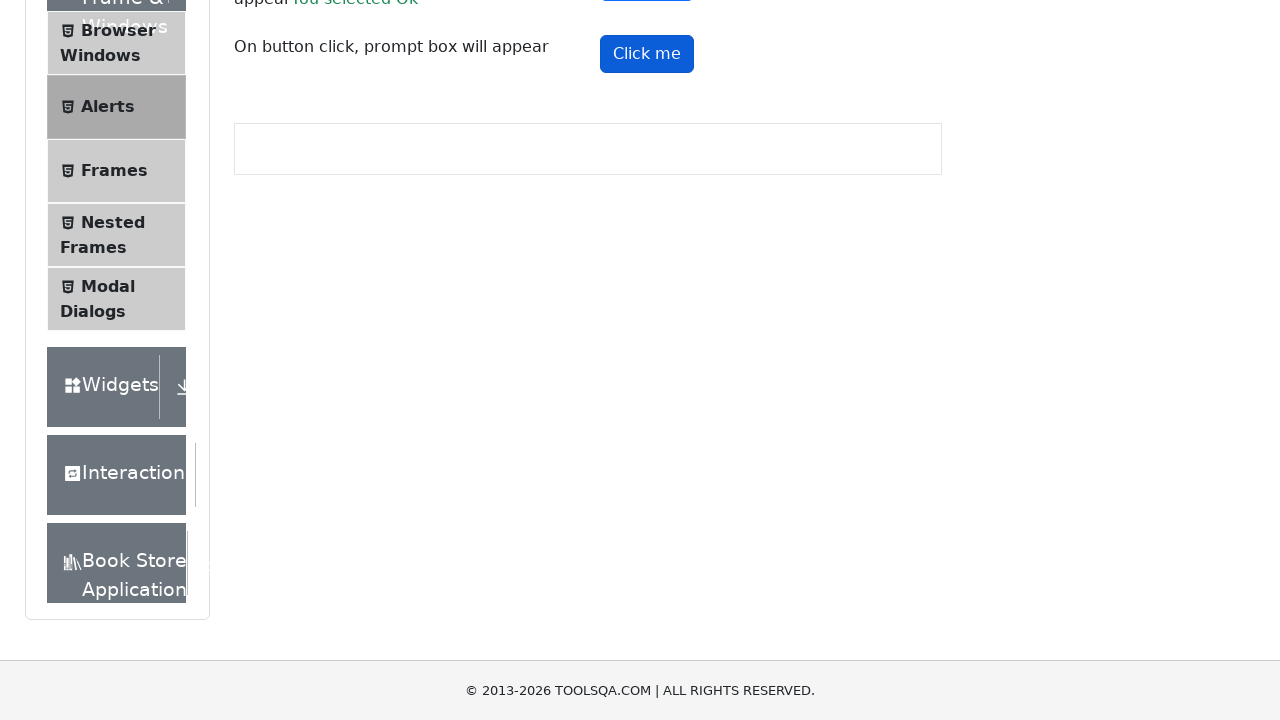

Test completed successfully
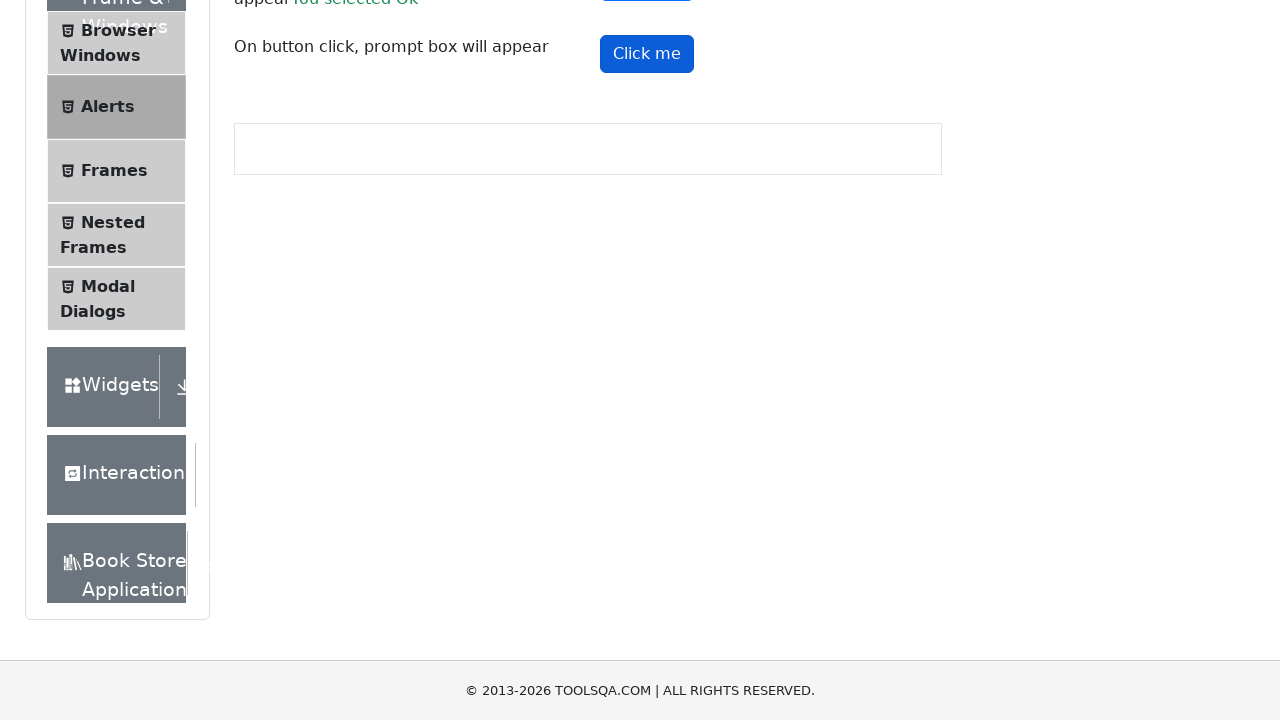

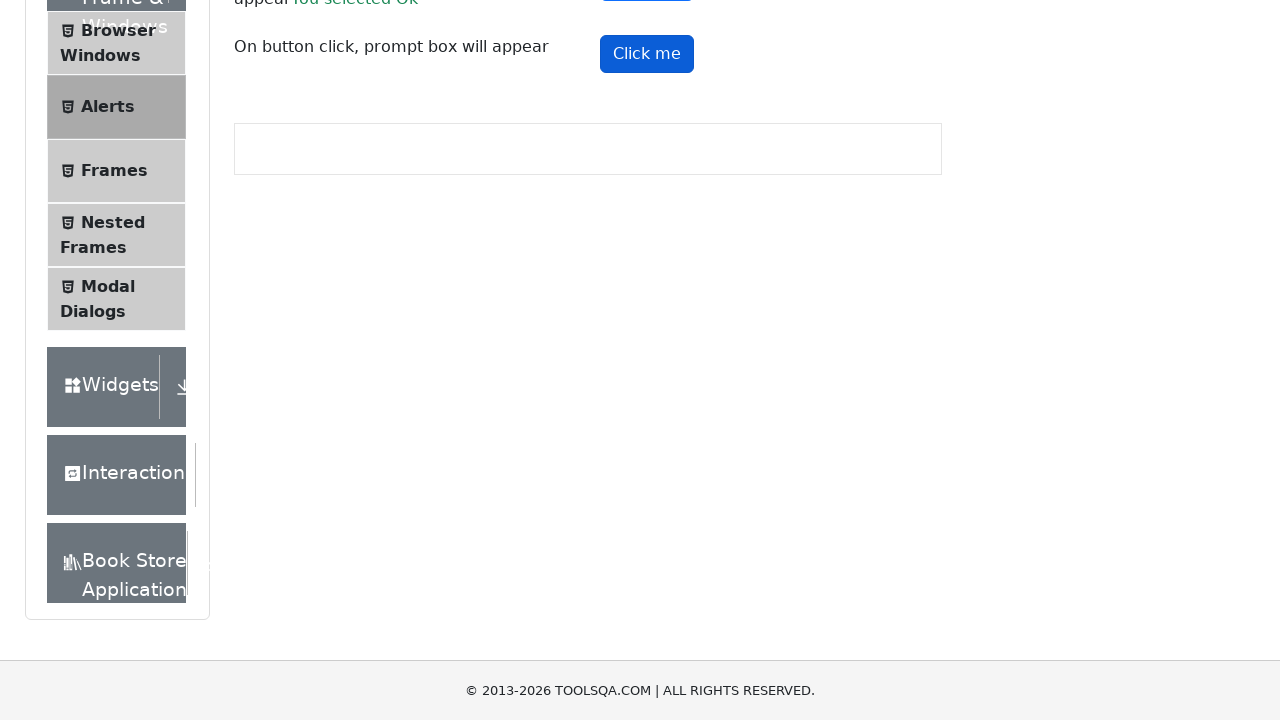